Tests that the todo counter displays the correct number of items as items are added

Starting URL: https://demo.playwright.dev/todomvc

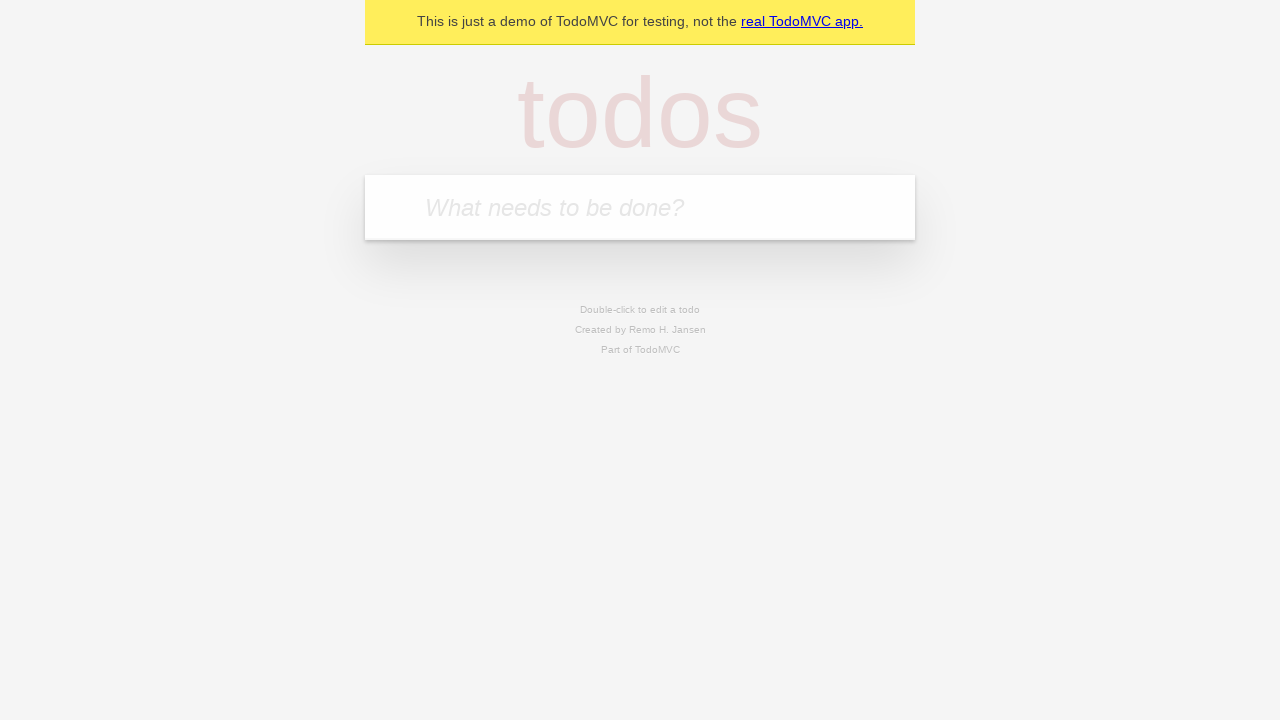

Located the 'What needs to be done?' input field
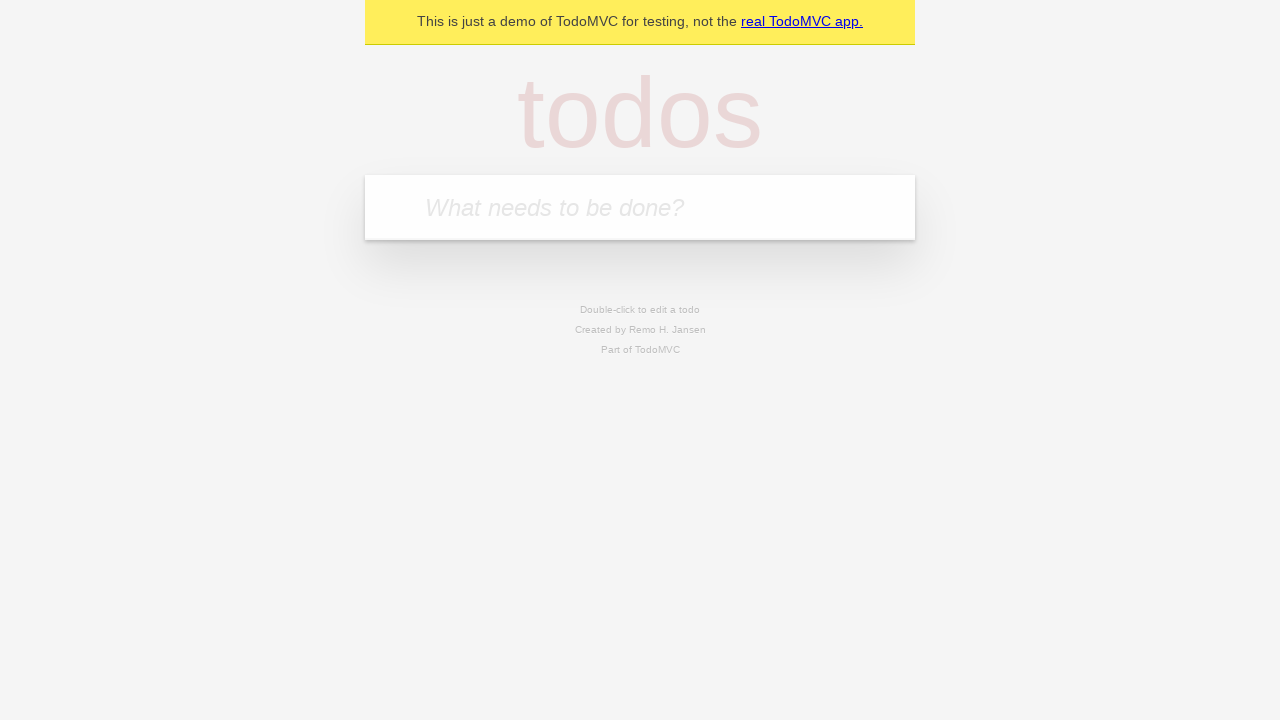

Filled first todo item with 'buy some cheese' on internal:attr=[placeholder="What needs to be done?"i]
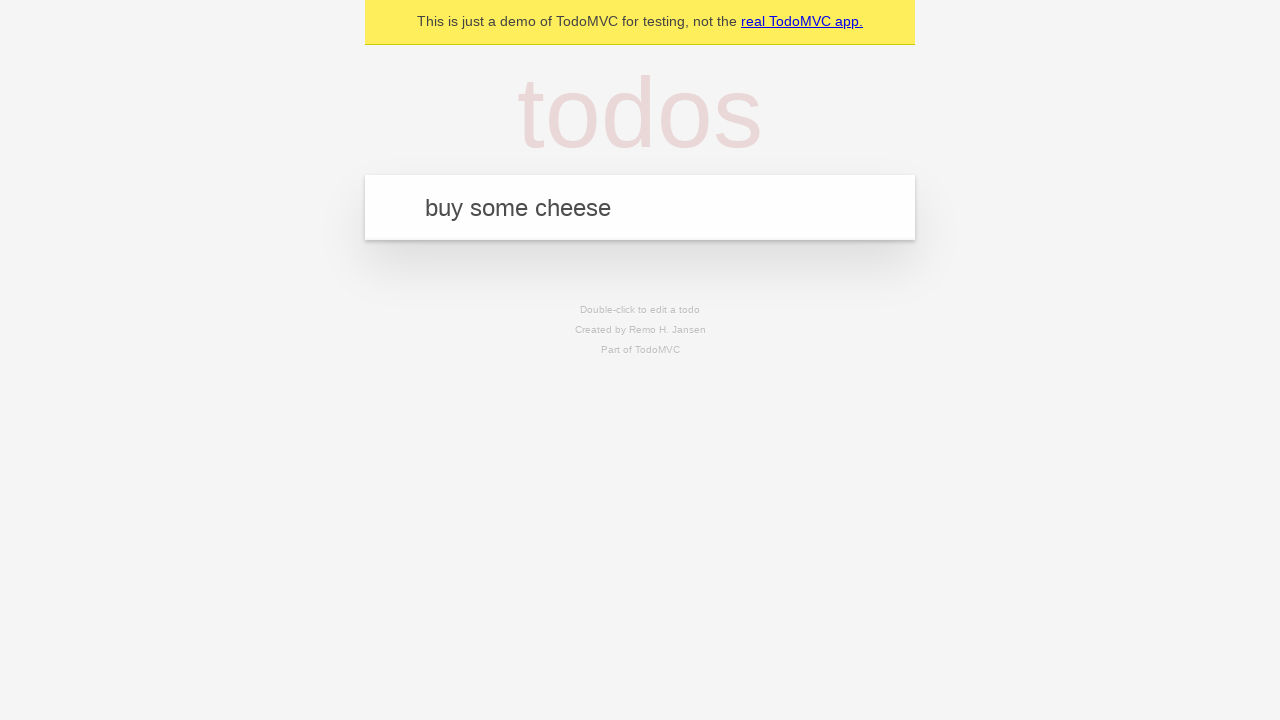

Pressed Enter to add first todo item on internal:attr=[placeholder="What needs to be done?"i]
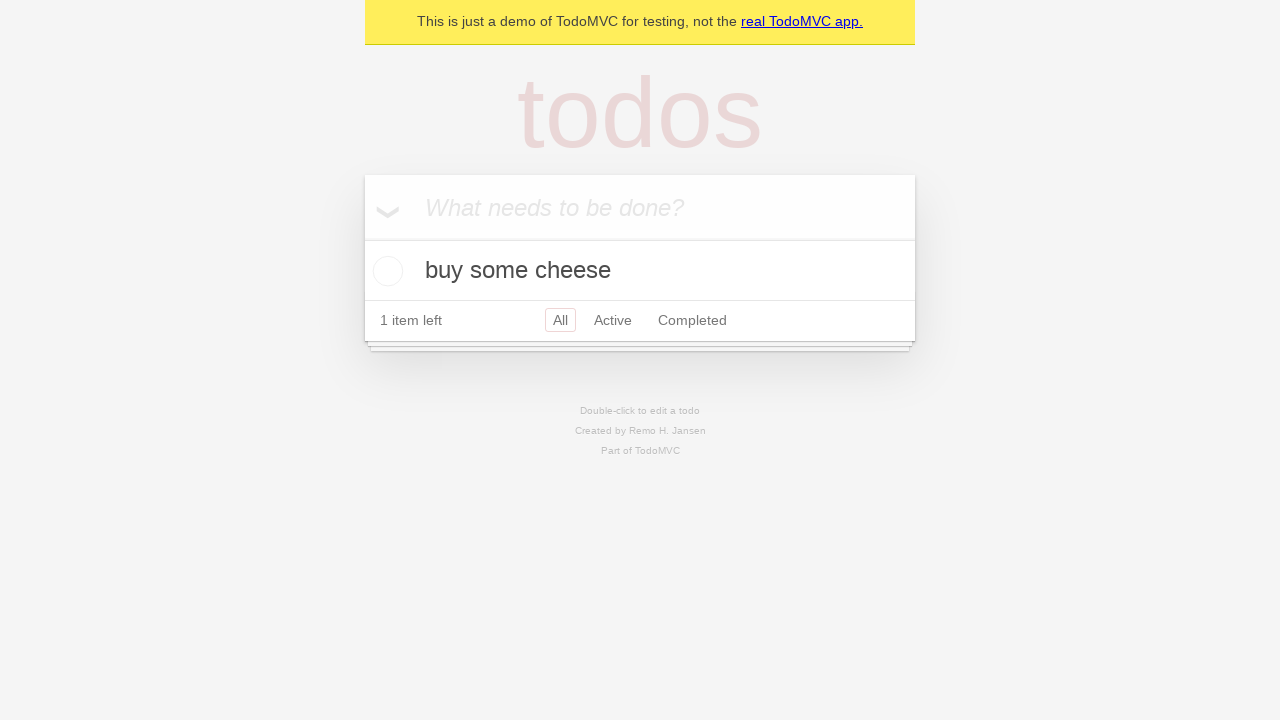

Todo counter element appeared
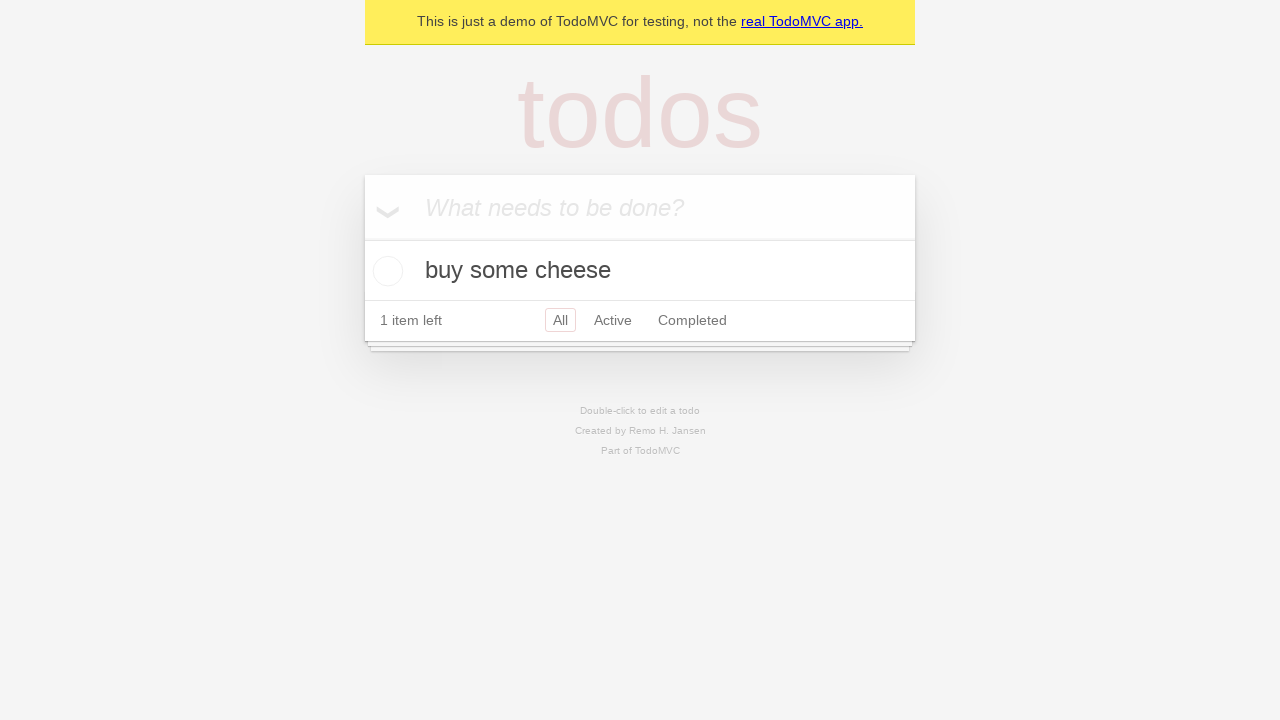

Filled second todo item with 'feed the cat' on internal:attr=[placeholder="What needs to be done?"i]
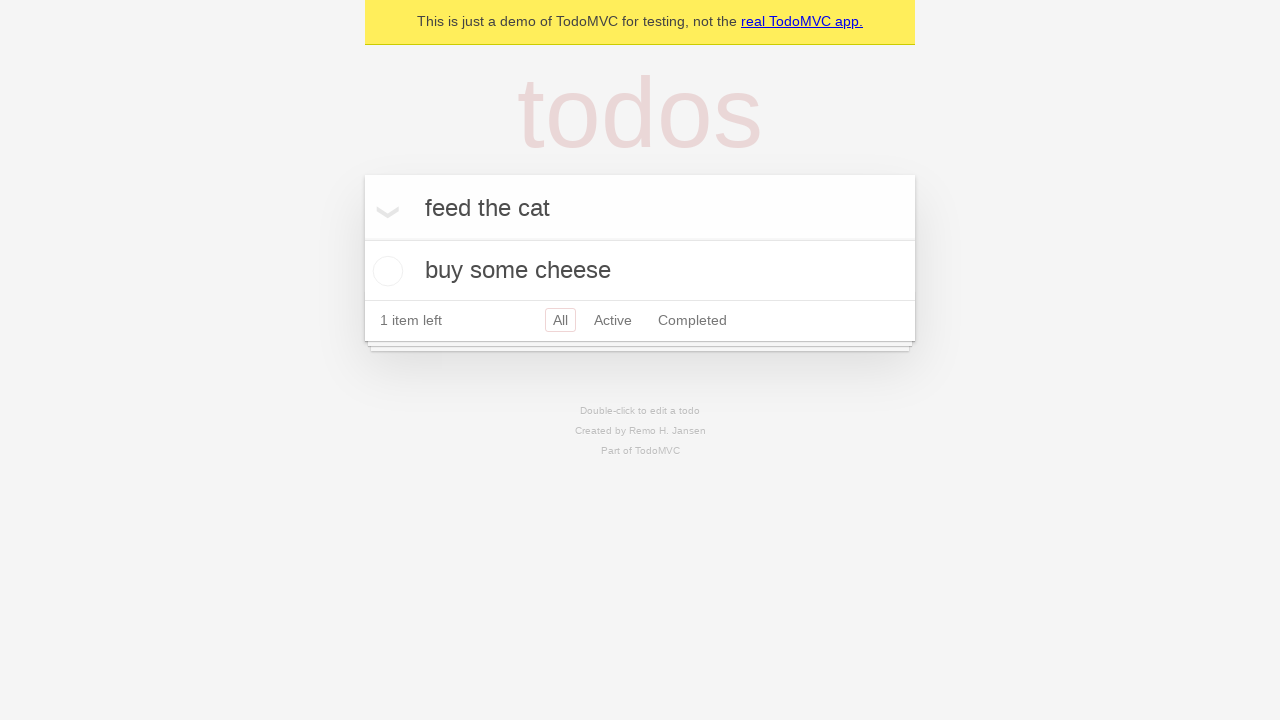

Pressed Enter to add second todo item on internal:attr=[placeholder="What needs to be done?"i]
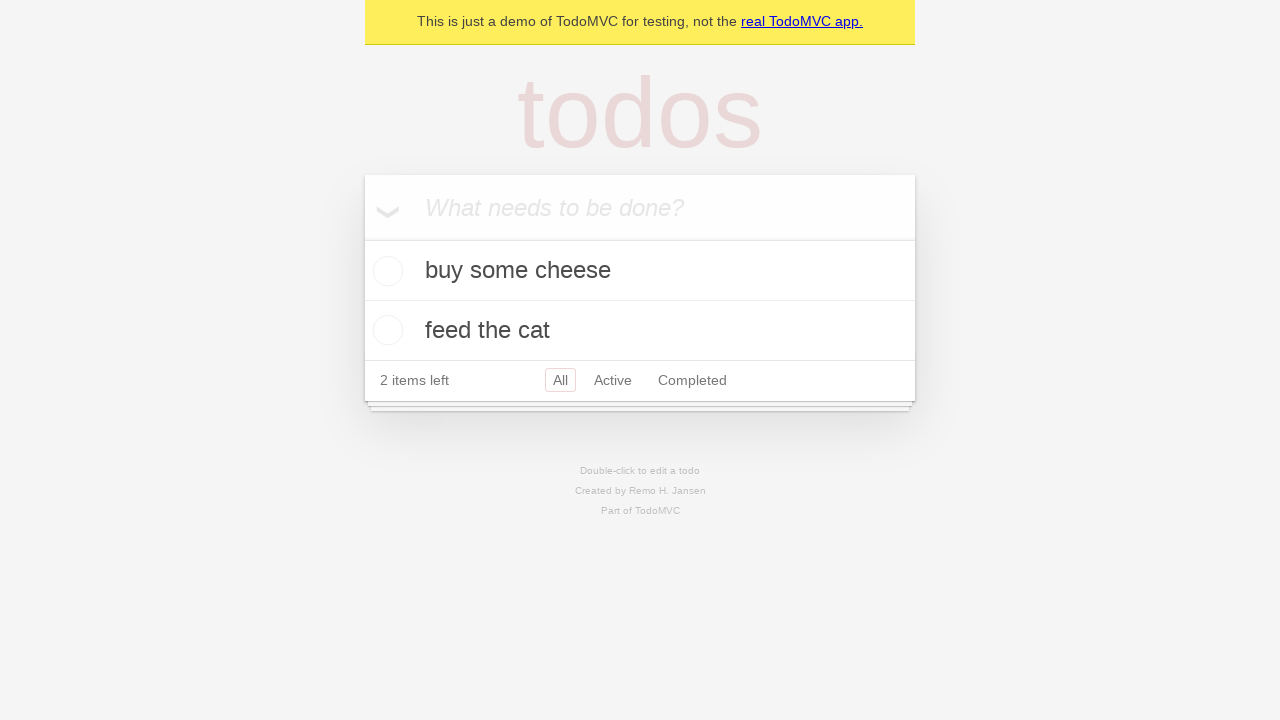

Counter updated to display '2 items left'
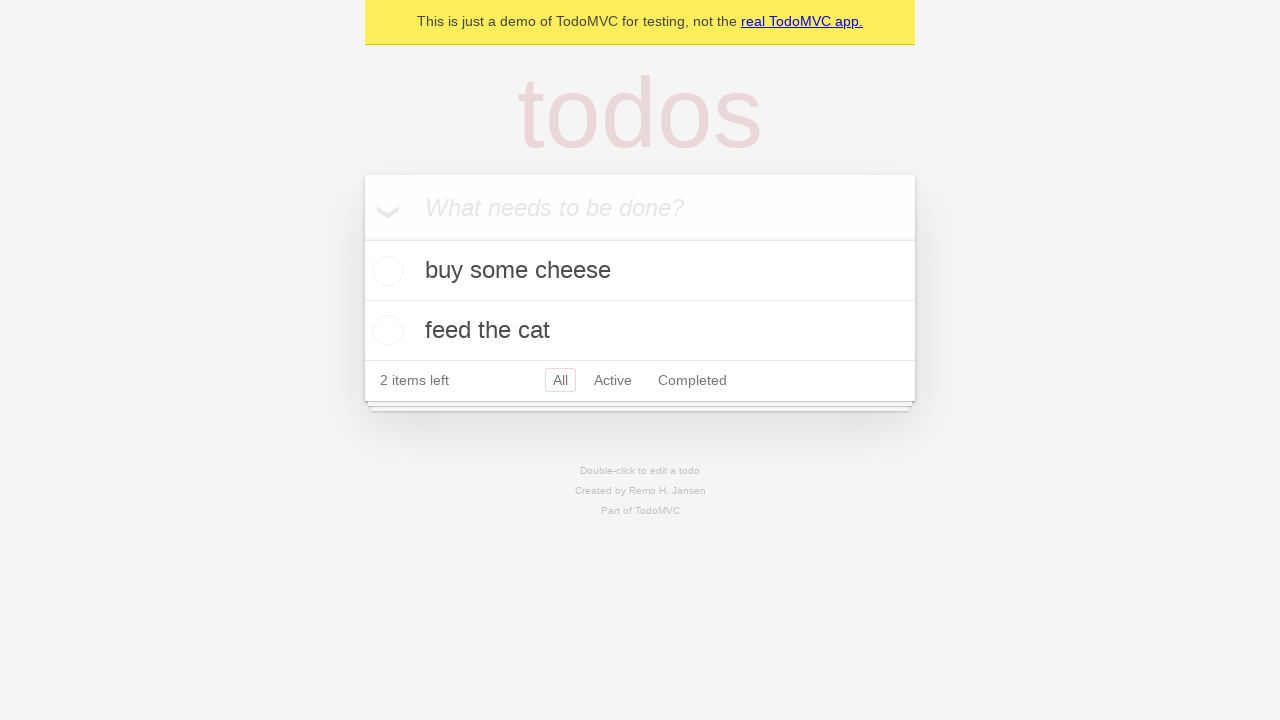

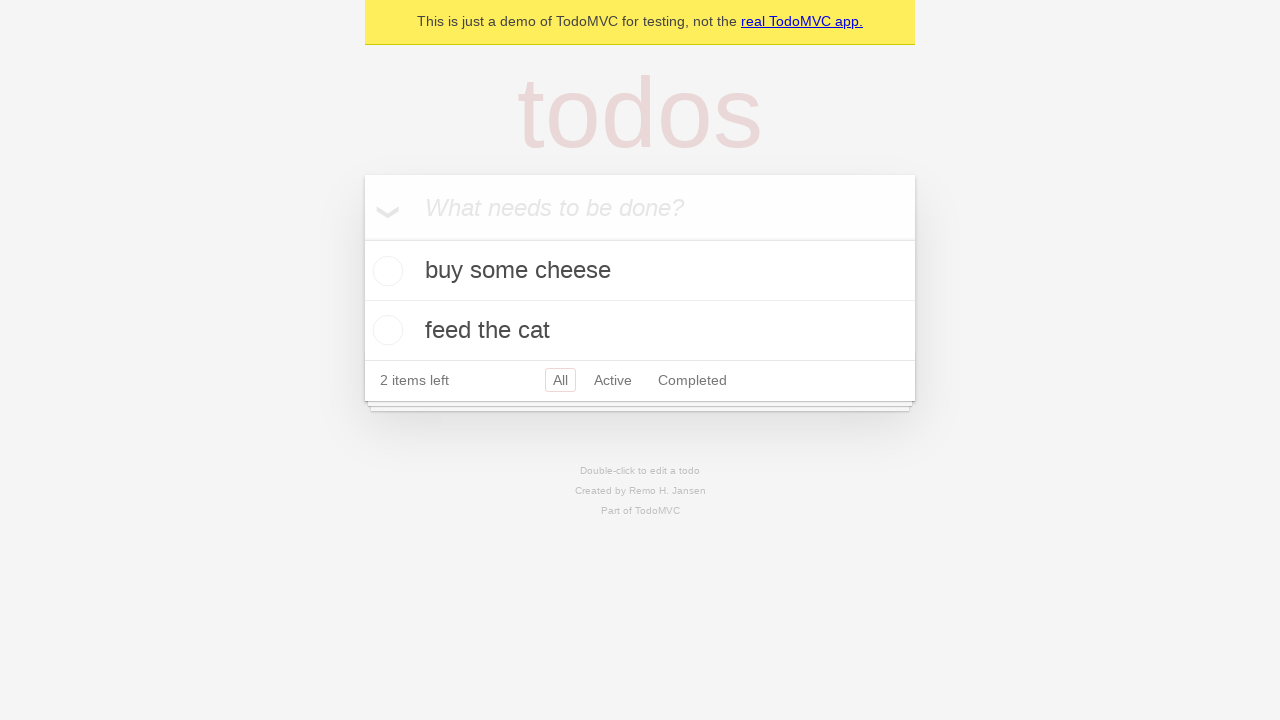